Tests drag and drop functionality by dragging two elements (angular and node) into a drop area

Starting URL: https://demo.automationtesting.in/Static.html

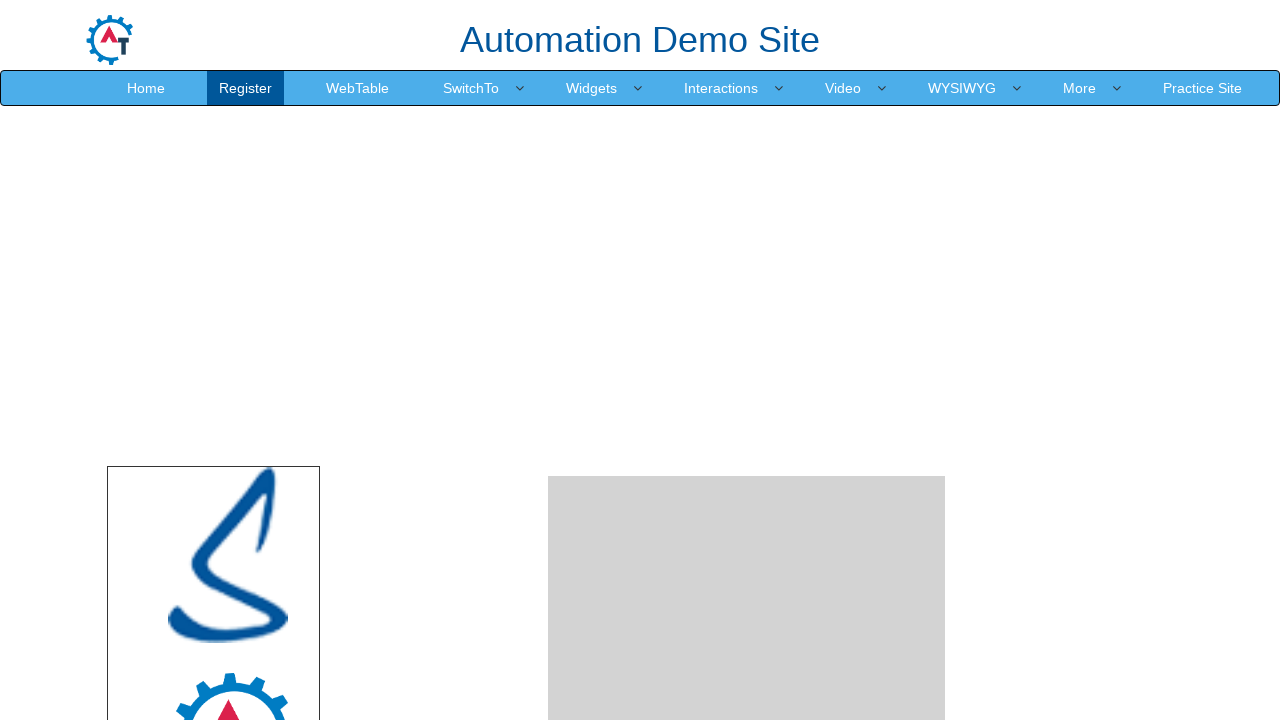

Scrolled down to reveal drag and drop elements
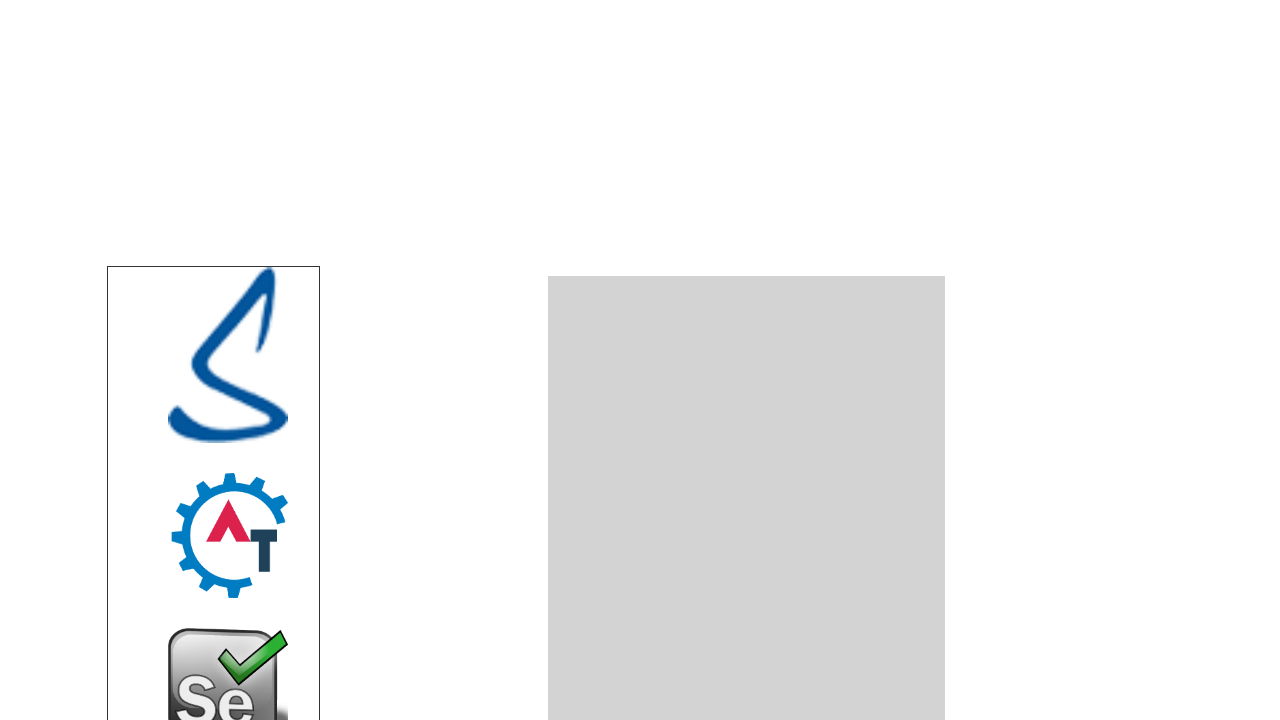

Dragged angular element to drop area at (747, 481)
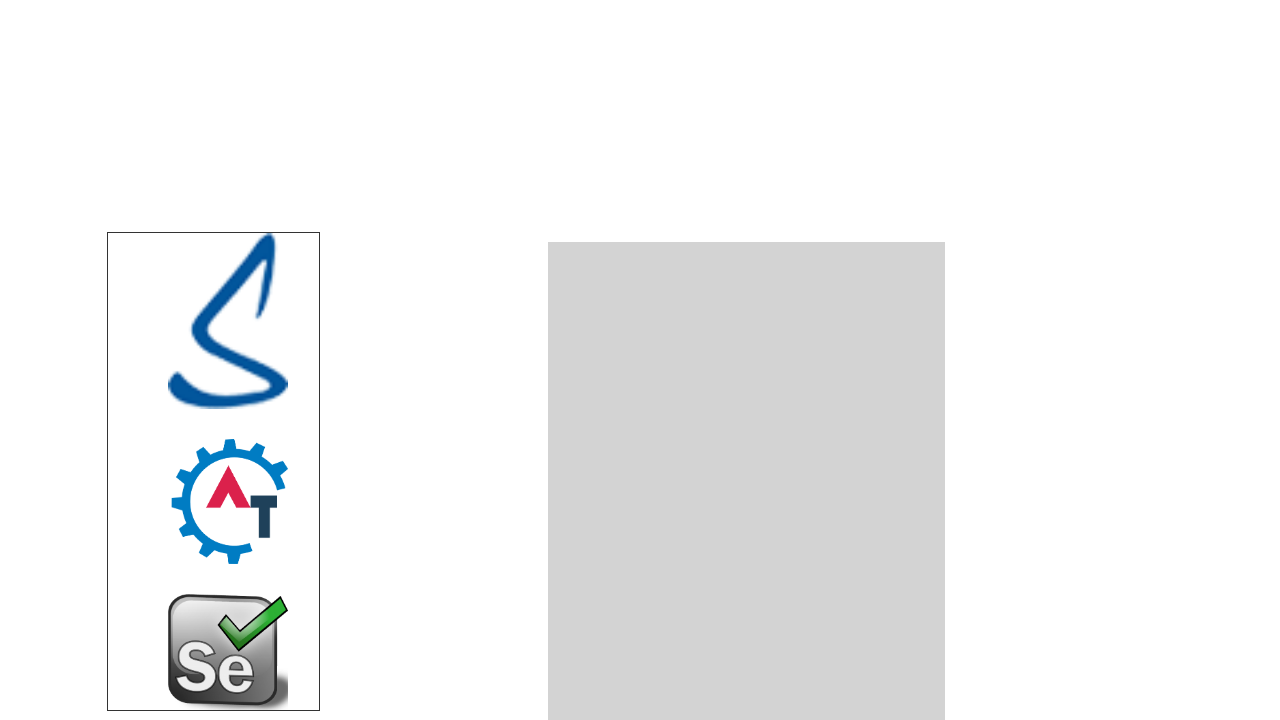

Waited for first drag operation to complete
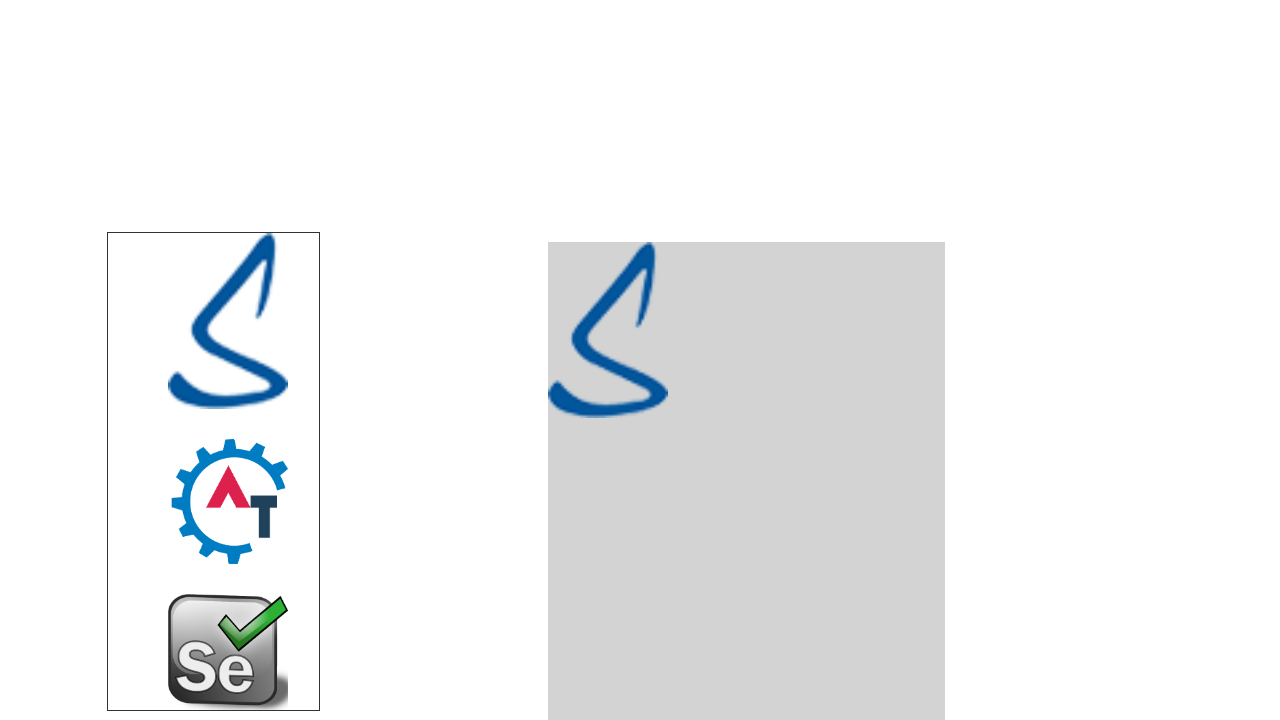

Dragged node element to drop area at (747, 481)
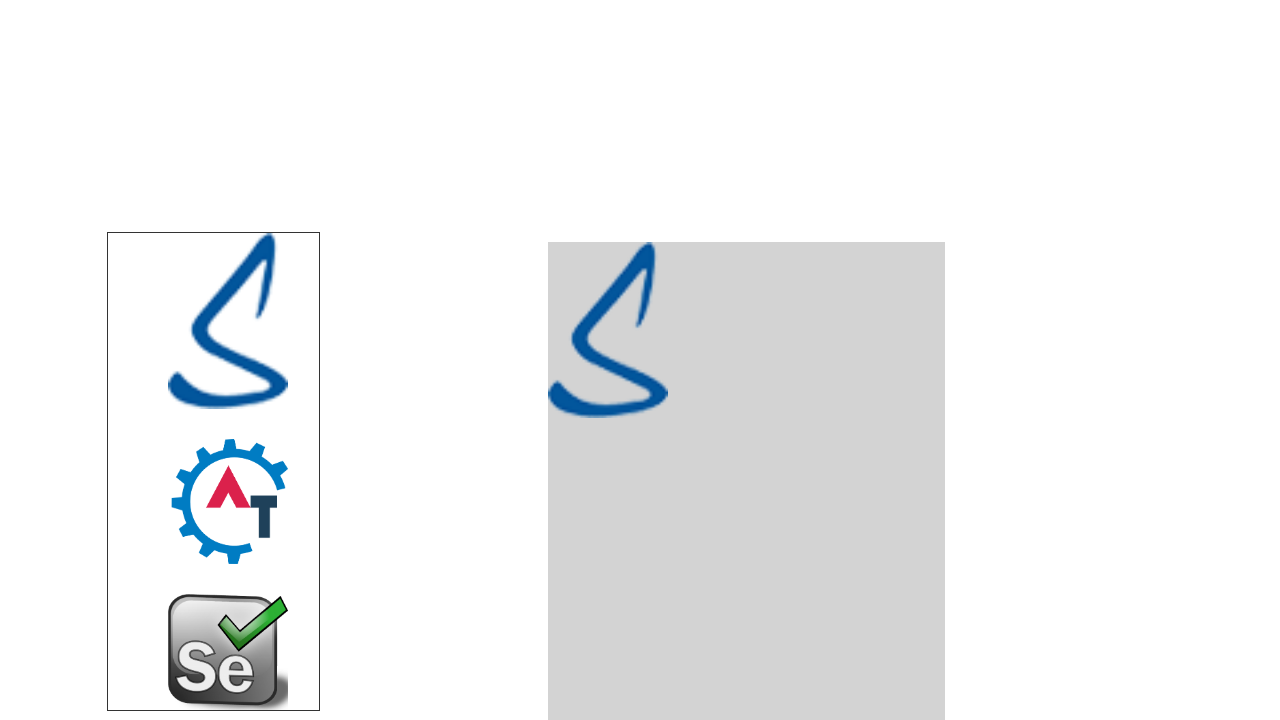

Waited for second drag operation to complete
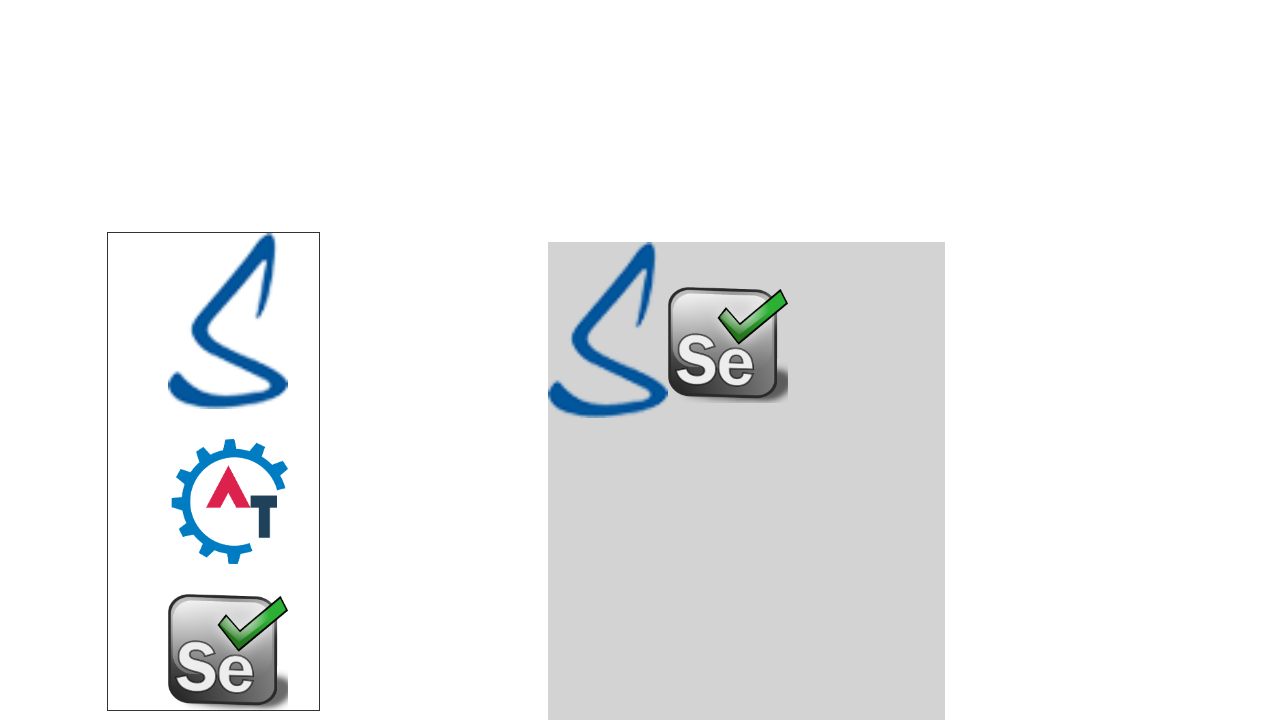

Verified page title is 'Drag and Drop'
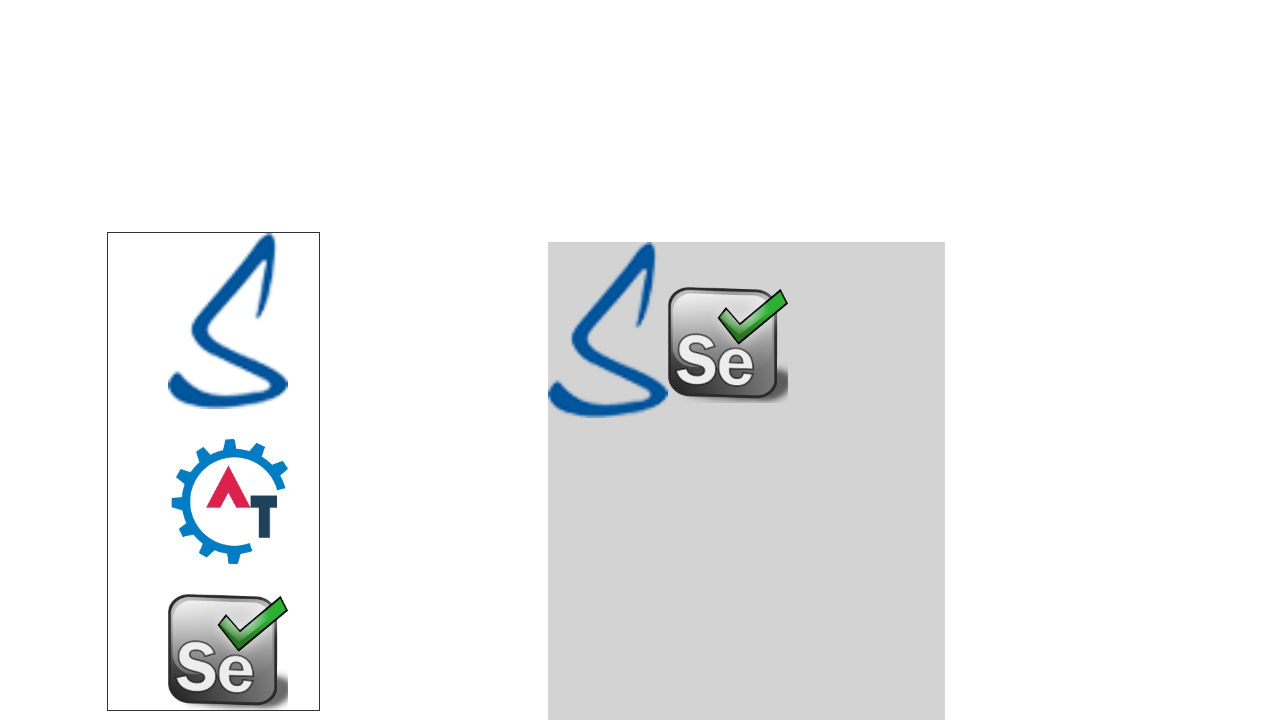

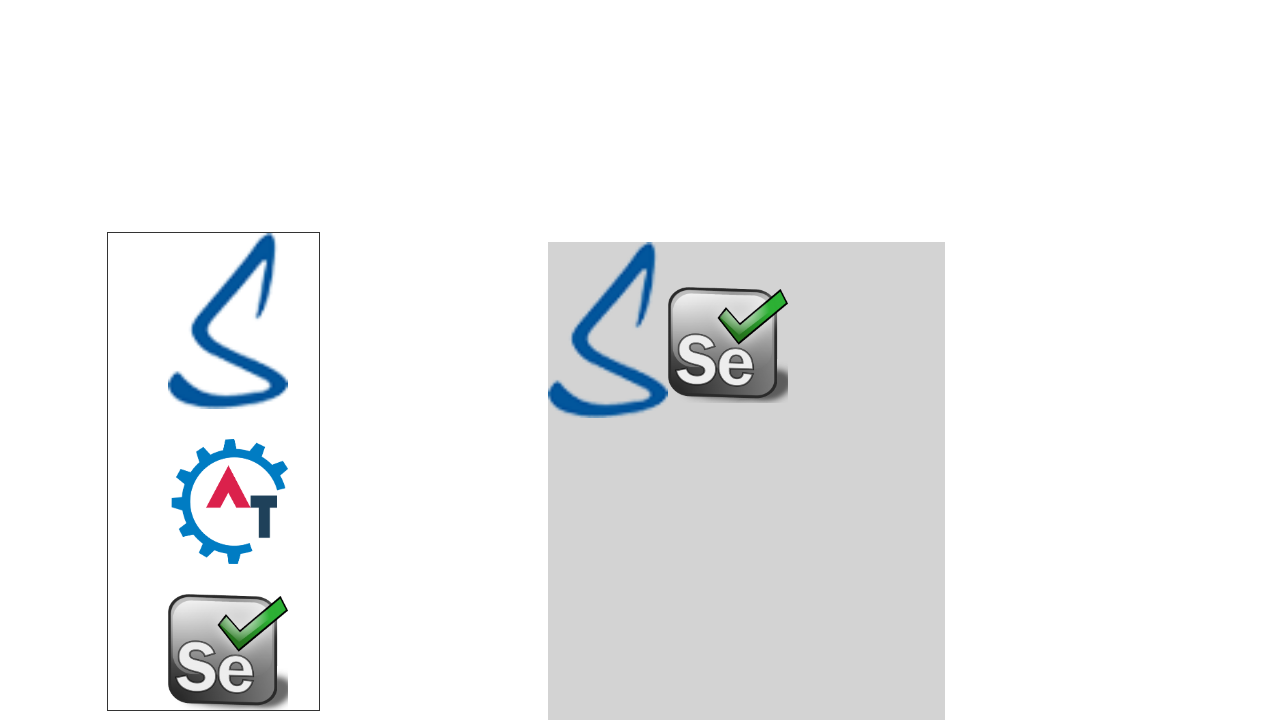